Tests that clicking the timer alert button triggers a delayed JavaScript alert after 5 seconds

Starting URL: https://demoqa.com/alerts

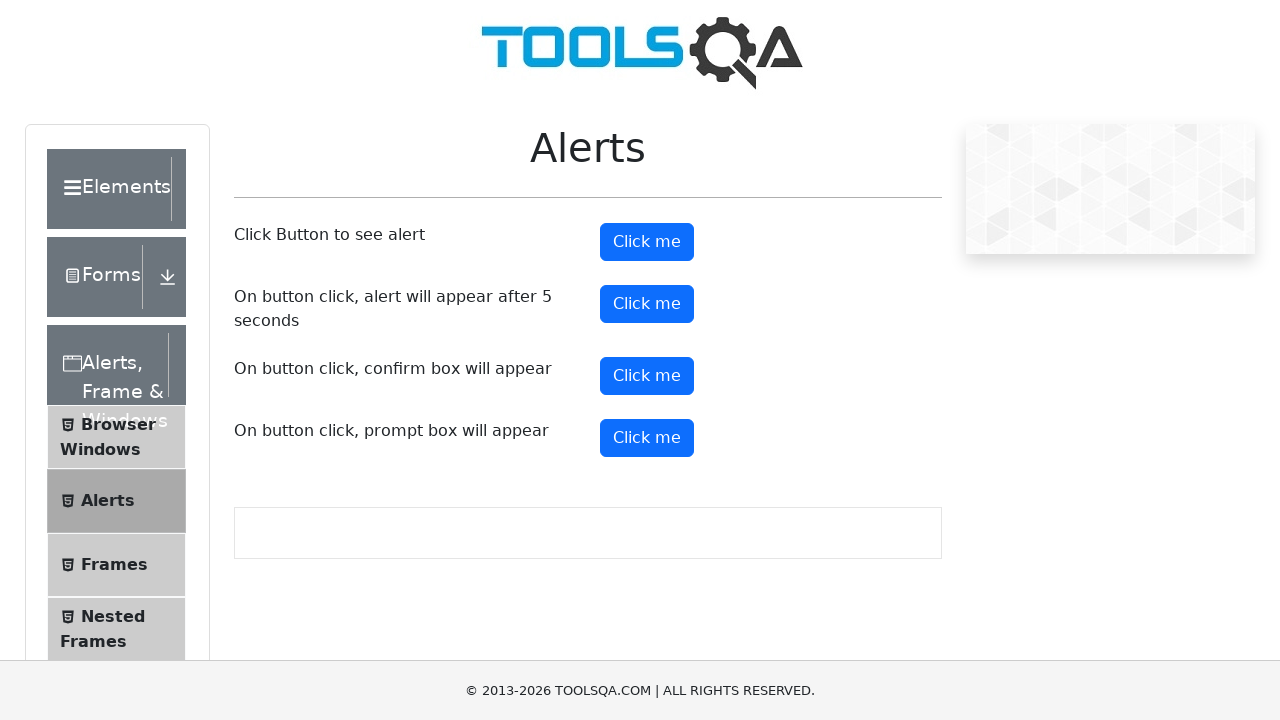

Set up dialog handler to accept the delayed alert
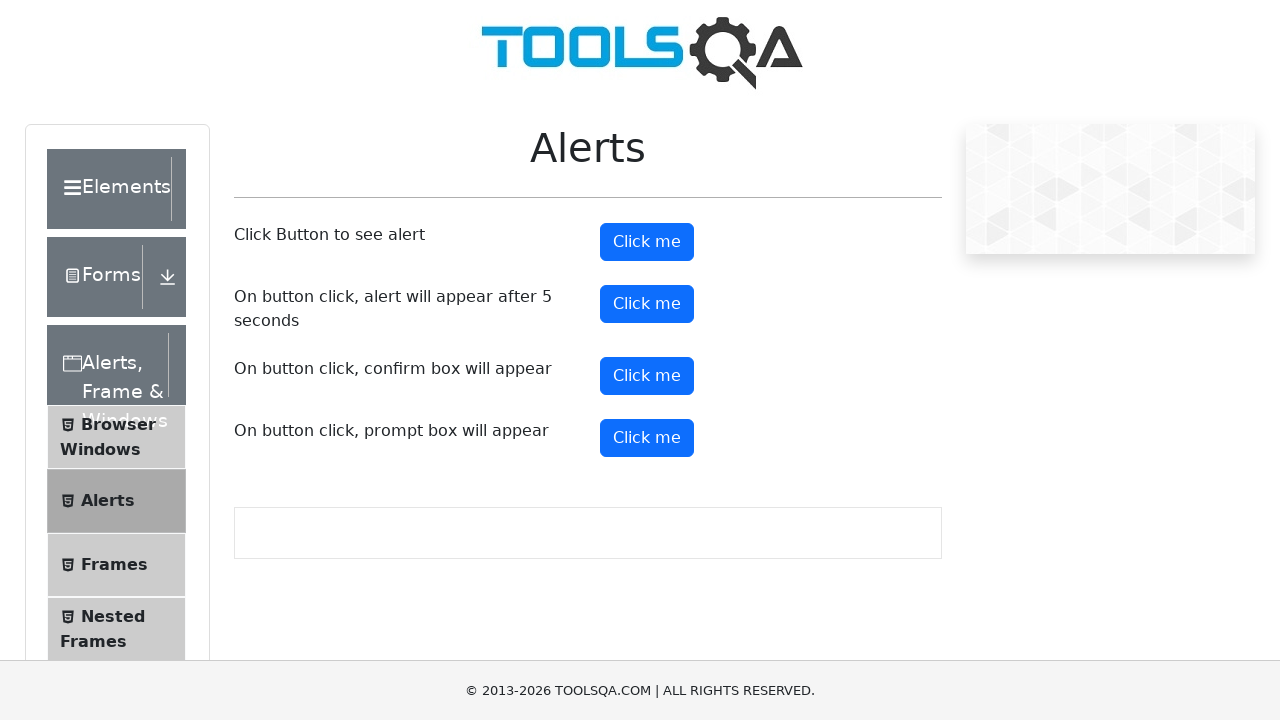

Clicked the timer alert button to trigger delayed alert at (647, 304) on #timerAlertButton
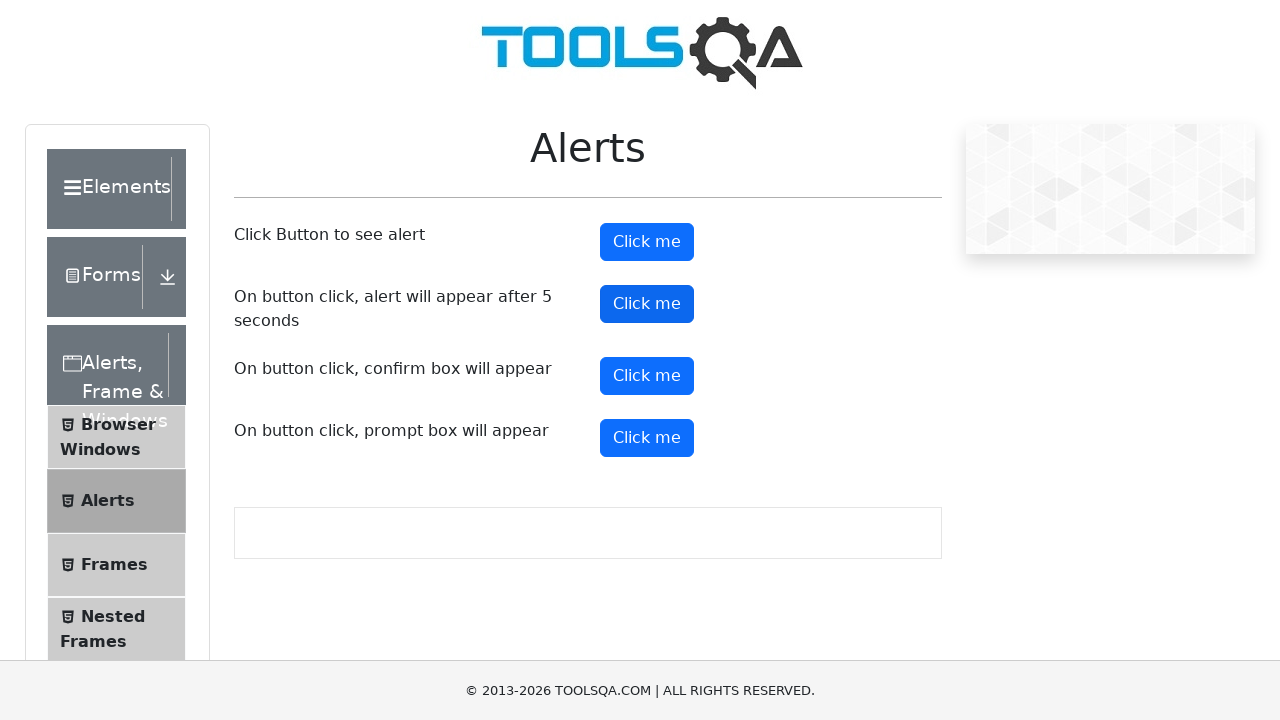

Waited 6 seconds for the delayed alert to appear and be accepted
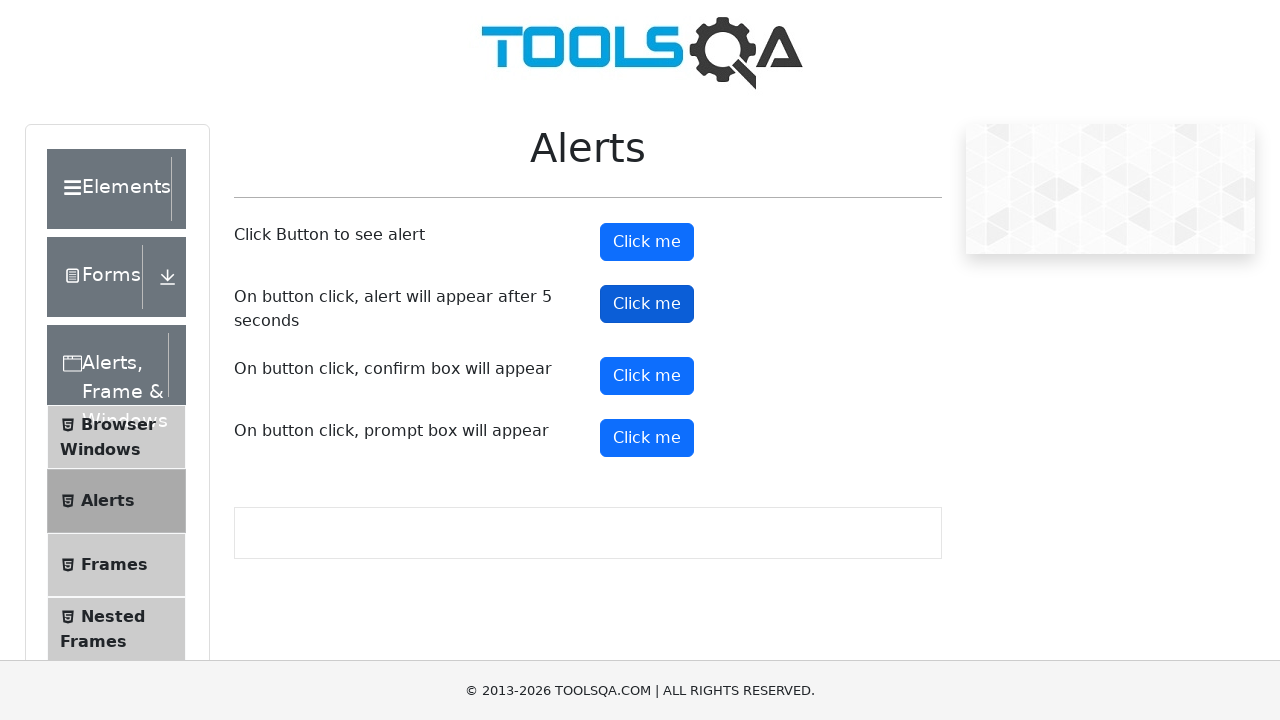

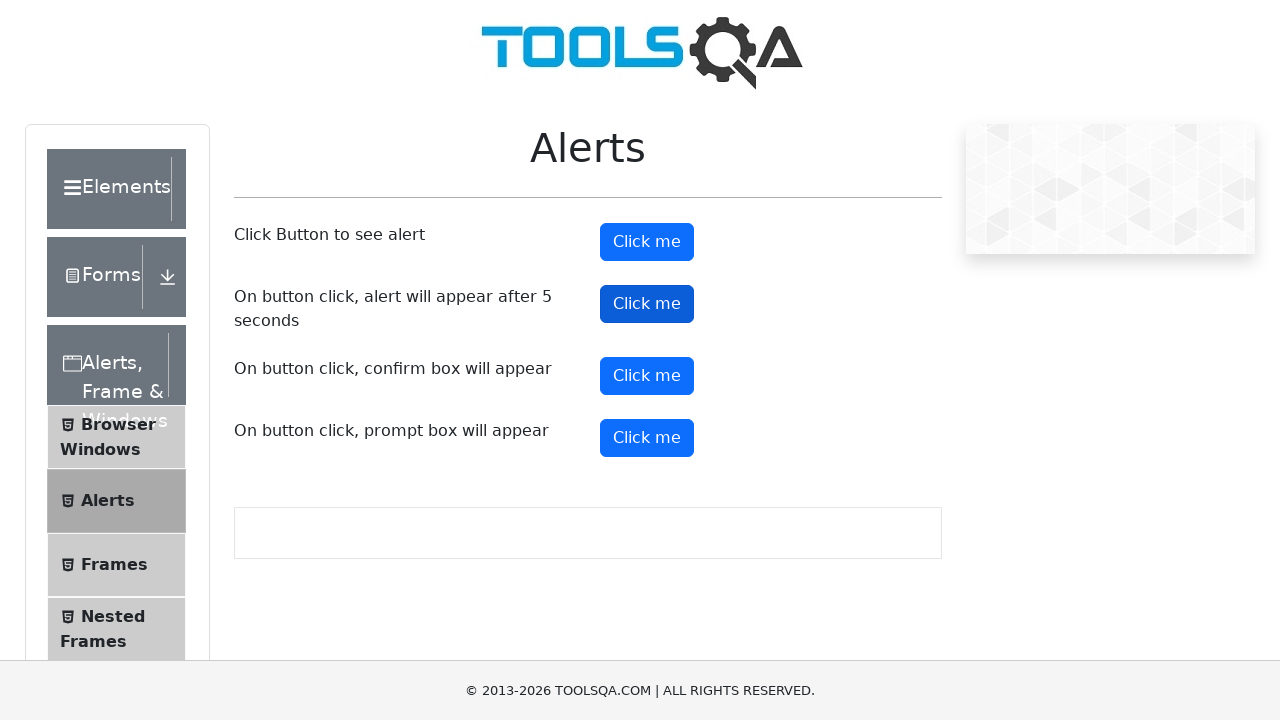